Tests search behavior with invalid/special characters input

Starting URL: https://booking.com

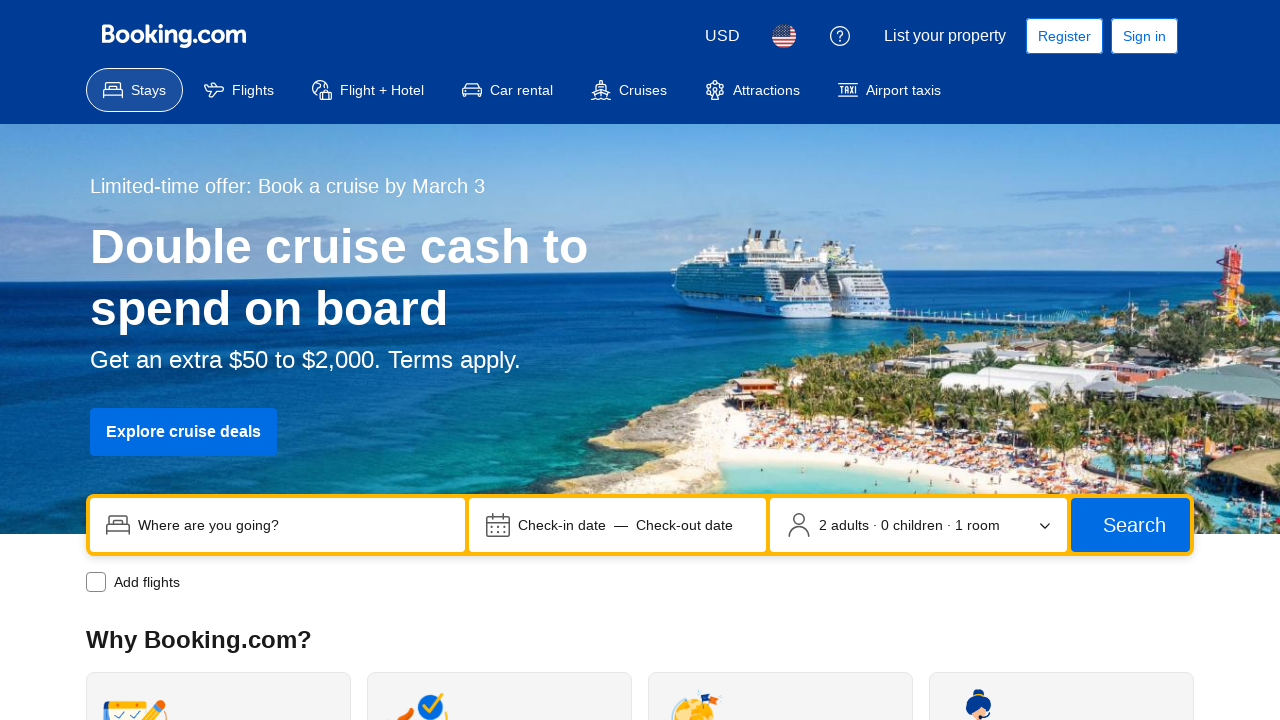

Filled search input with invalid characters '@^^^' on input[name='ss']
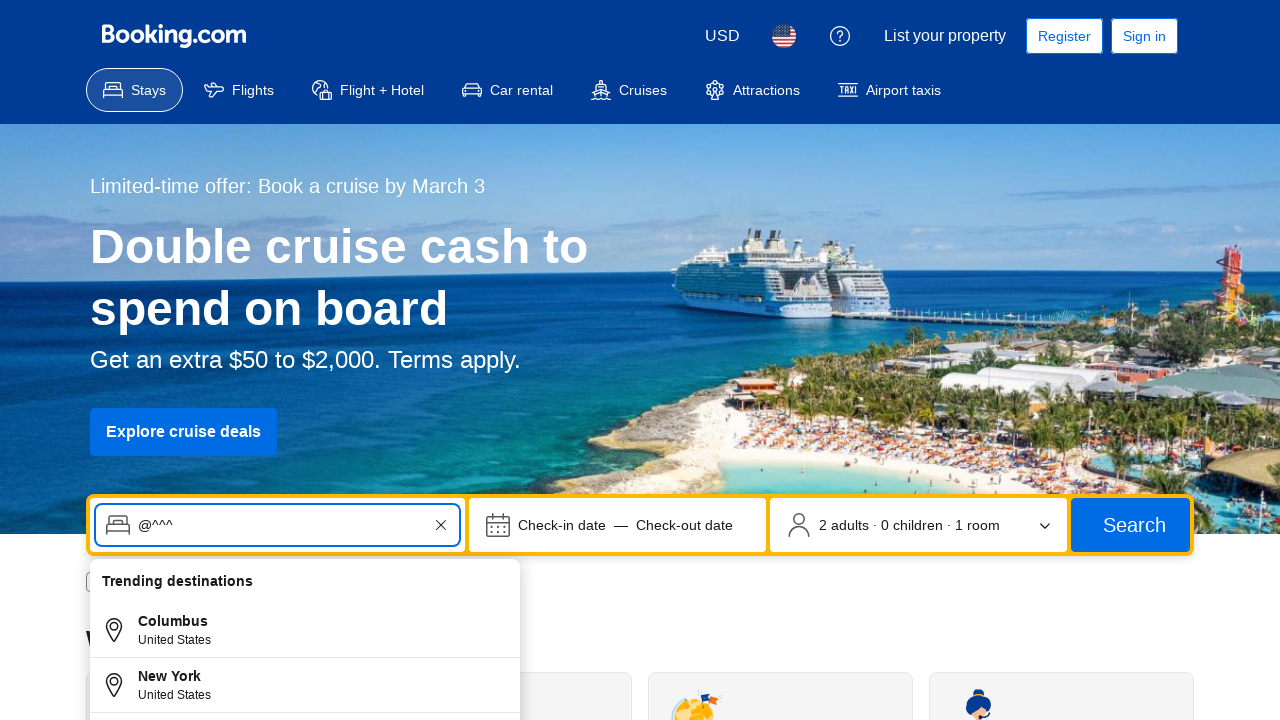

Clicked search button to submit invalid search query at (1130, 525) on button[type='submit']
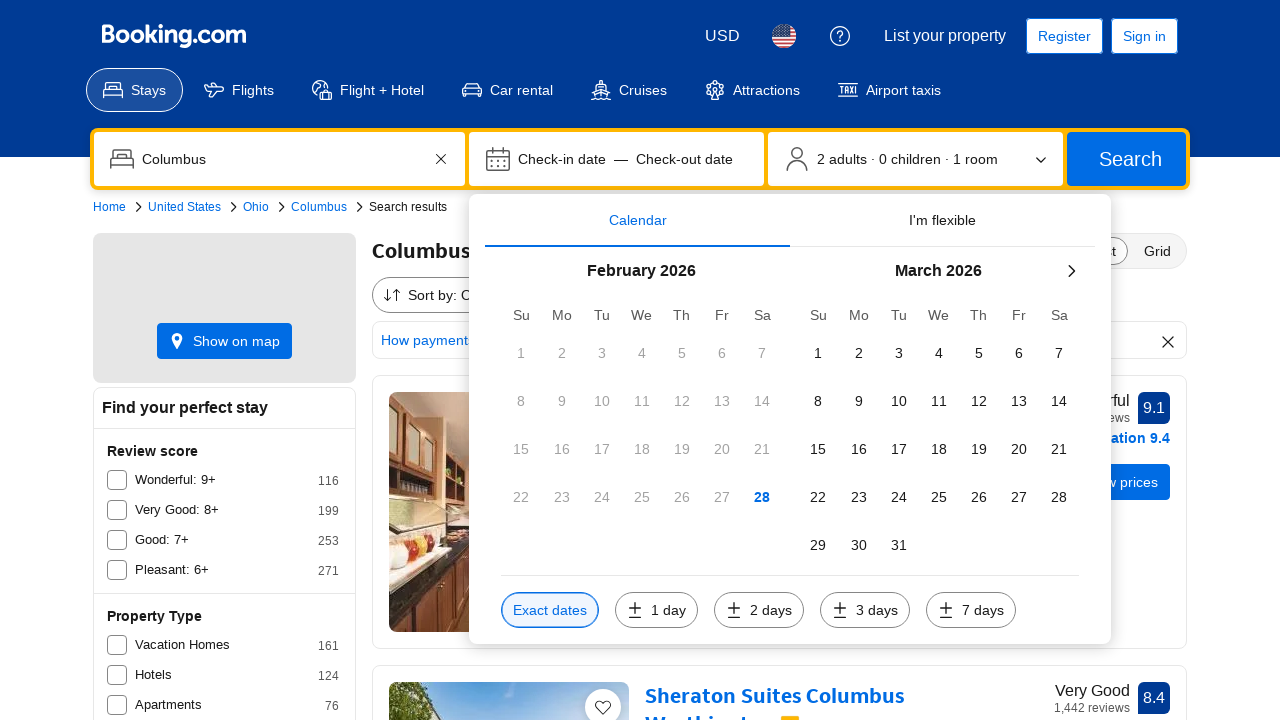

Waited for page to load and network to become idle
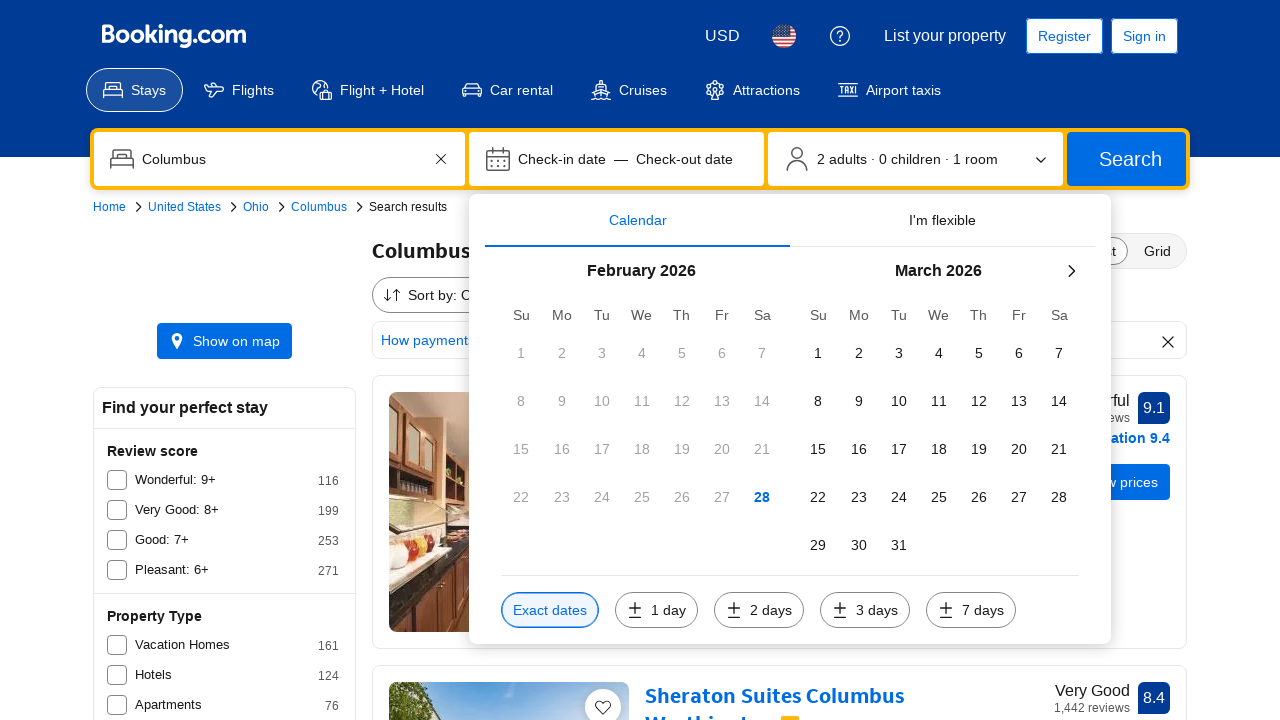

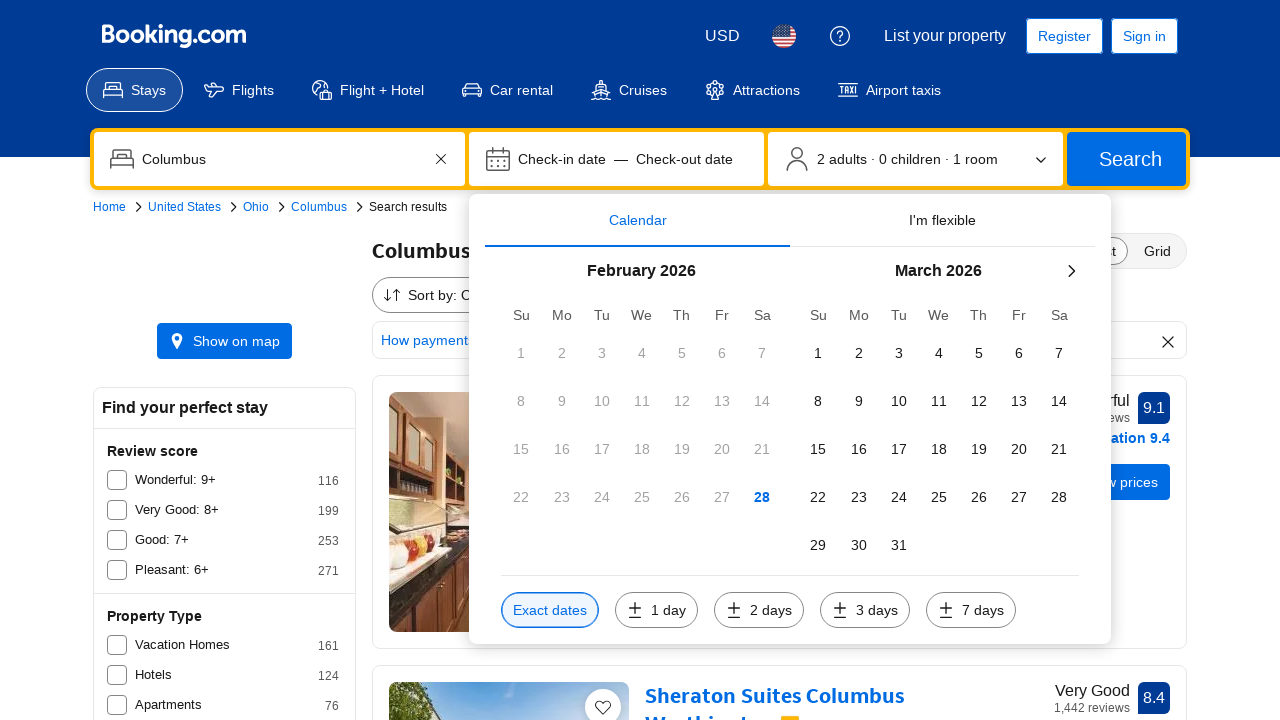